Tests dynamic input field controls by clicking Enable button to enable text input, then Disable button to disable it

Starting URL: https://the-internet.herokuapp.com/dynamic_controls

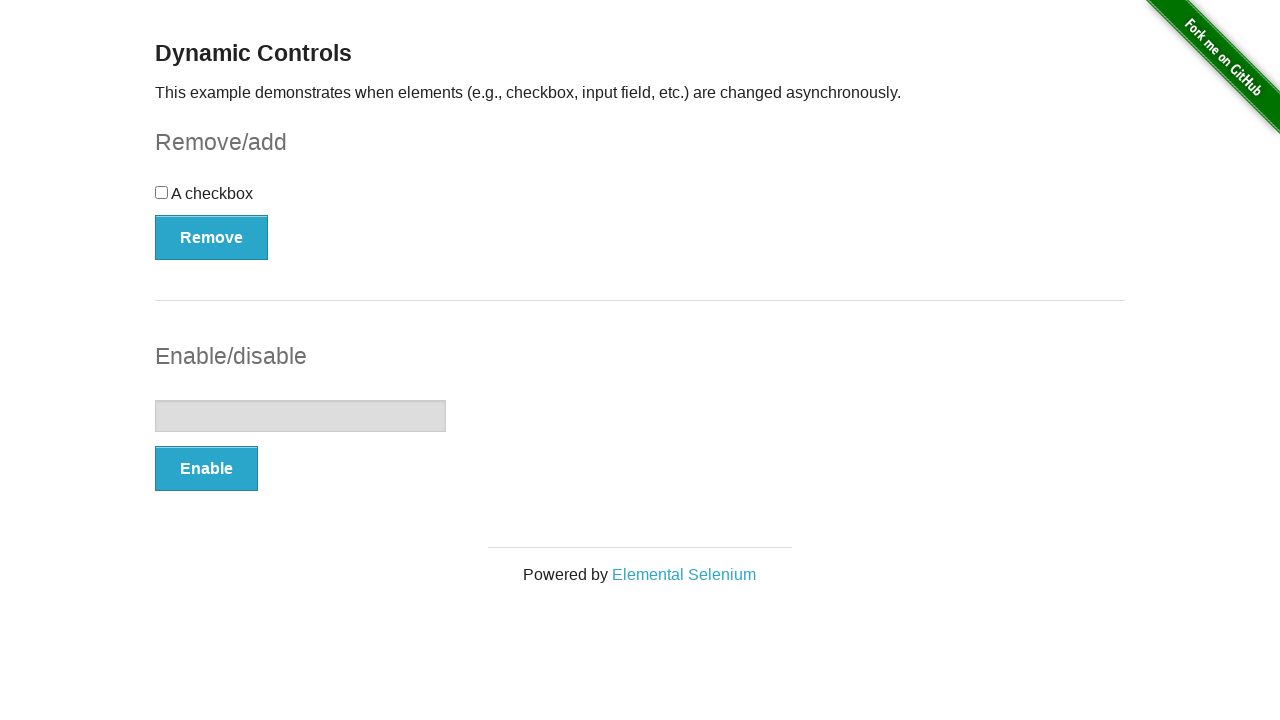

Clicked Enable button to enable text input at (206, 469) on xpath=//form//button[text()='Enable']
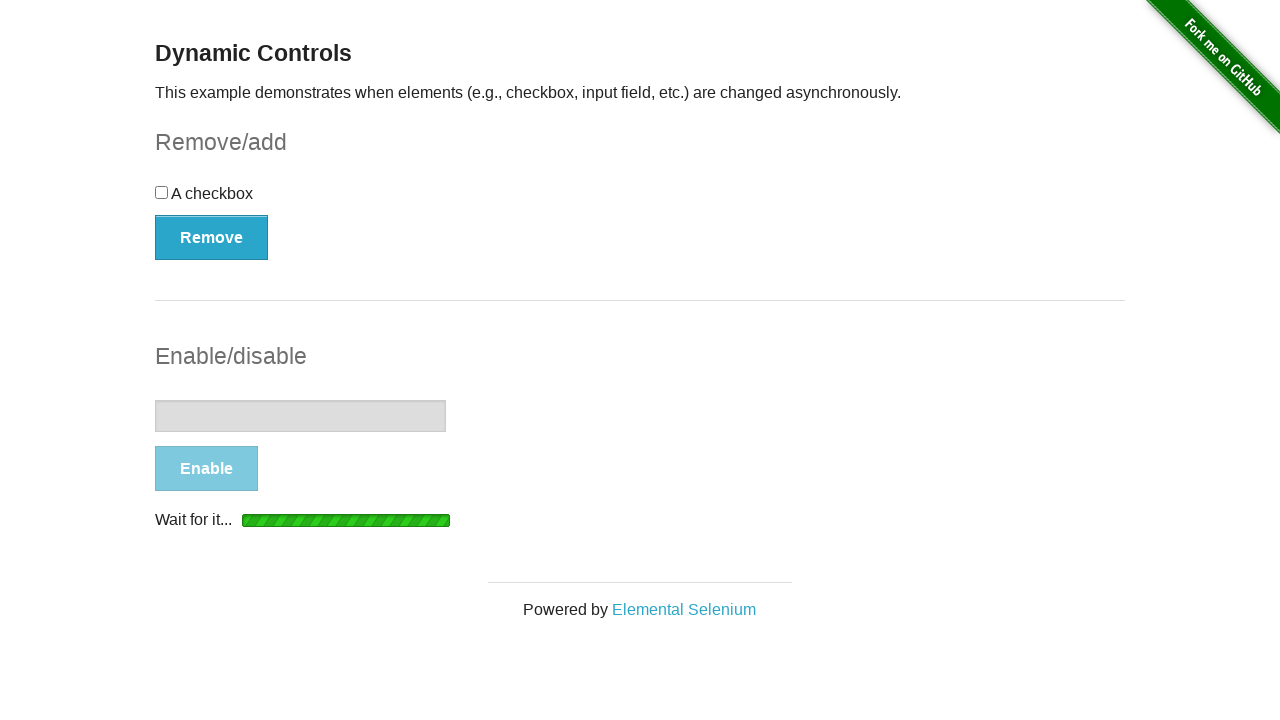

Waited for 'It's enabled!' message to appear
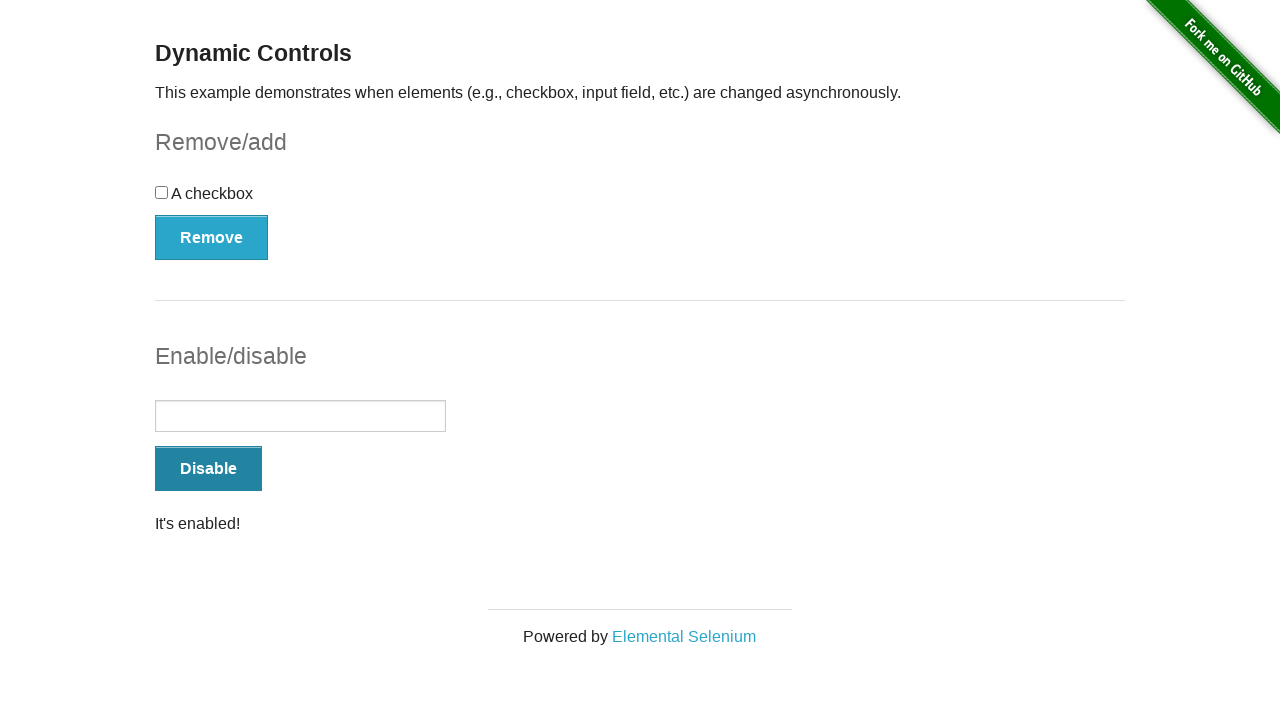

Clicked Disable button to disable text input at (208, 469) on xpath=//form//button[text()='Disable']
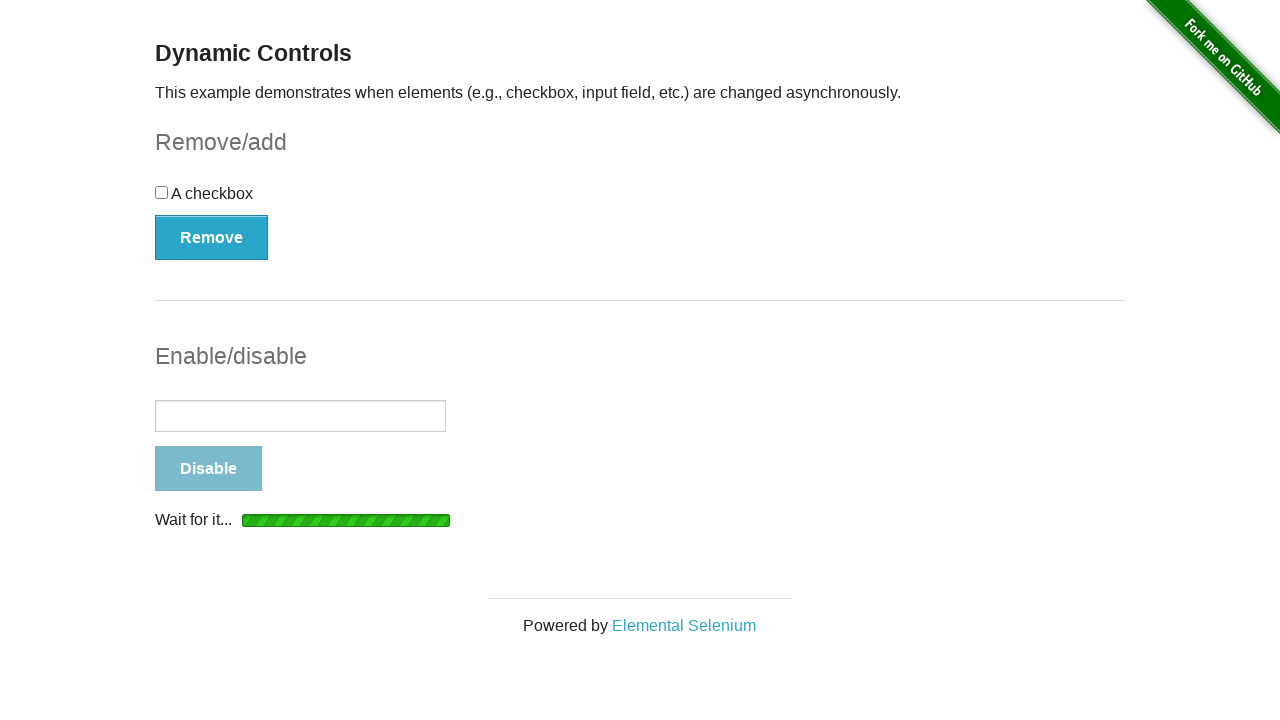

Waited for 'It's disabled!' message to appear
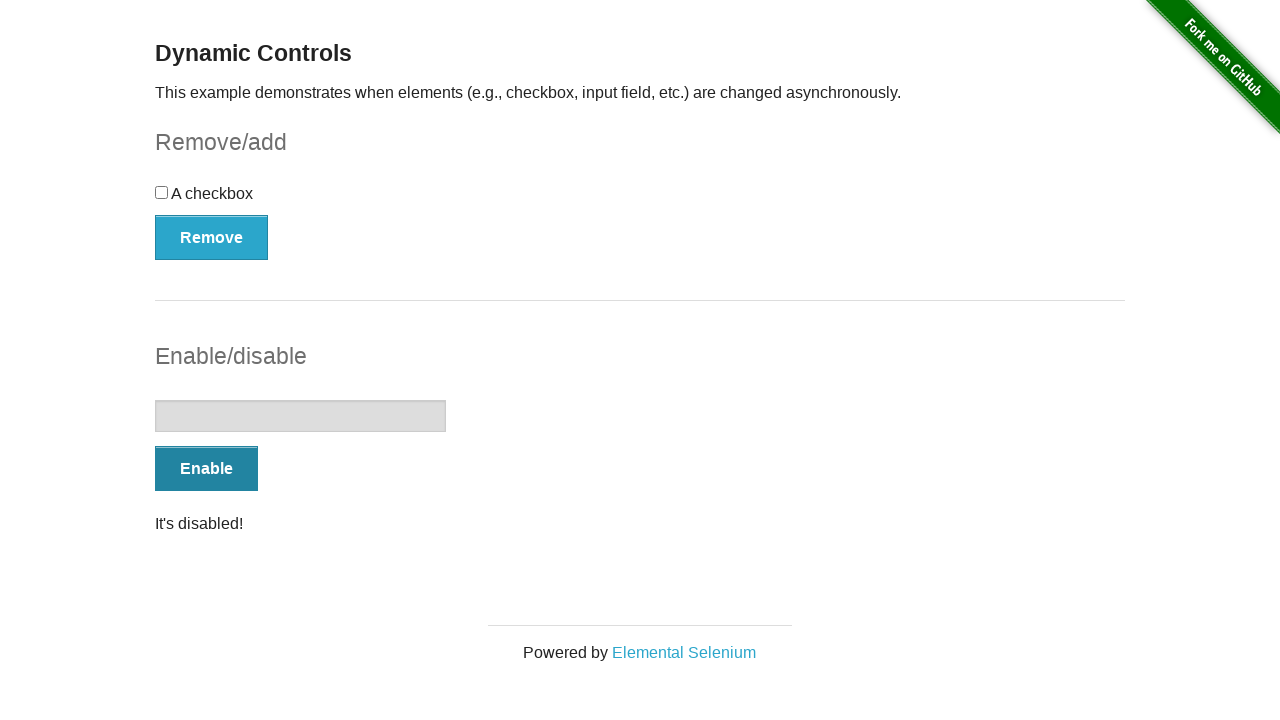

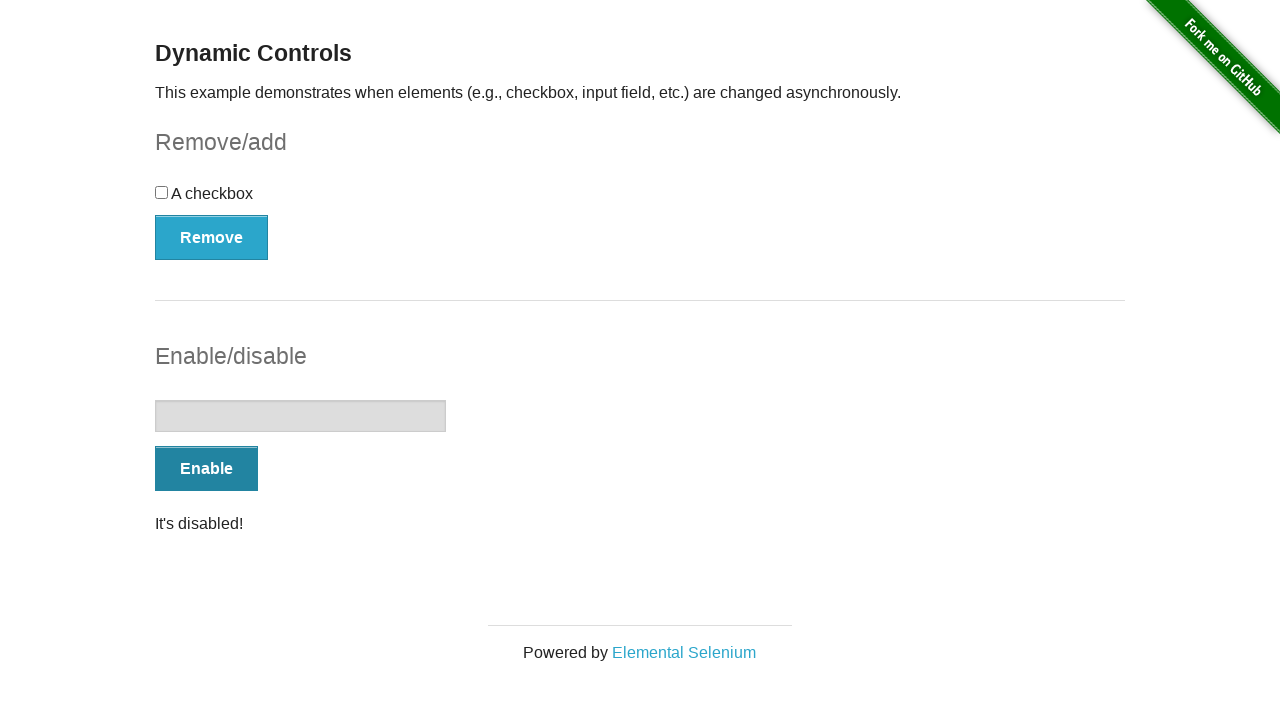